Tests adding multiple todo items to a todo list, verifying each item appears in the list after being added

Starting URL: https://todo-app.serenity-js.org/#/

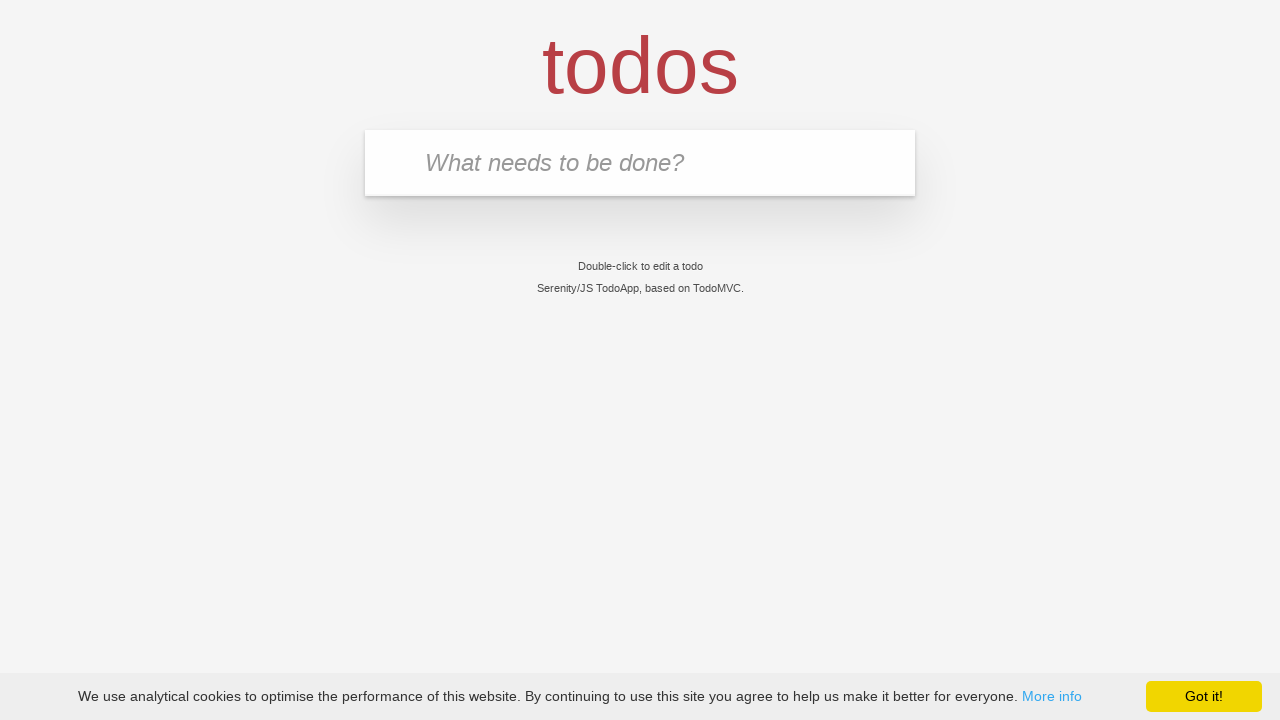

Filled new todo input with 'buy some cheese' on .new-todo
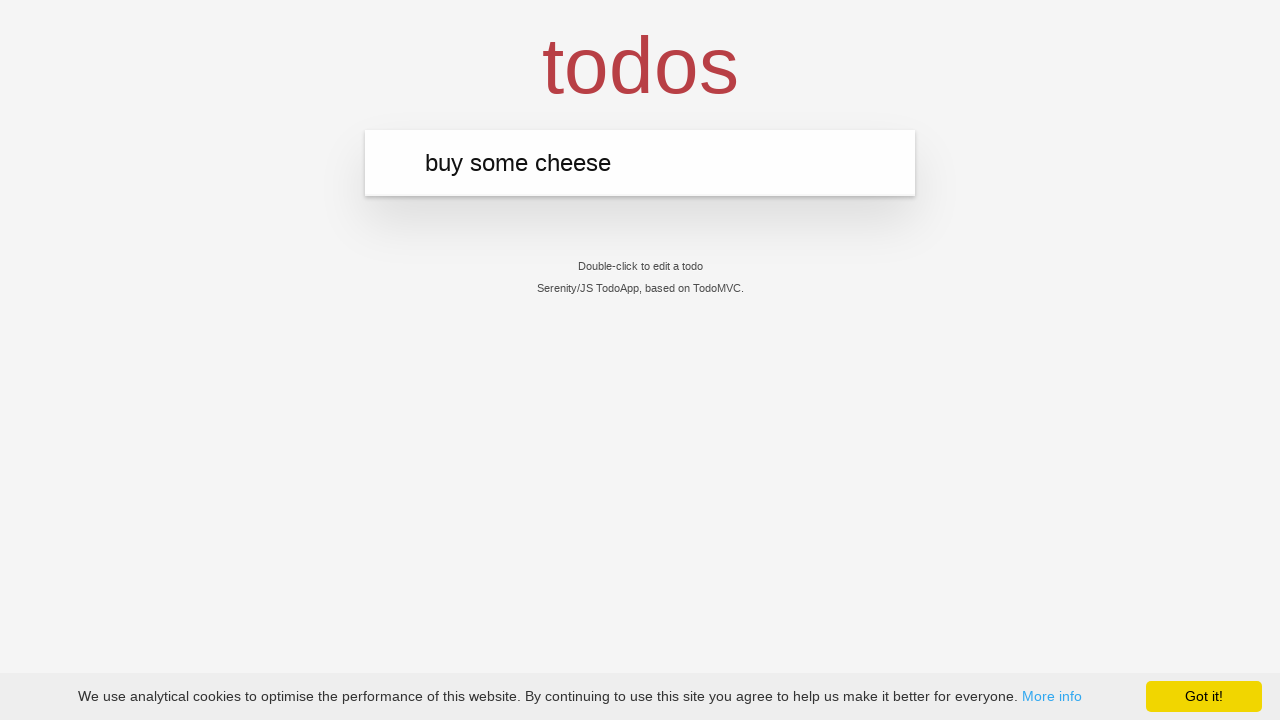

Pressed Enter to create first todo item on .new-todo
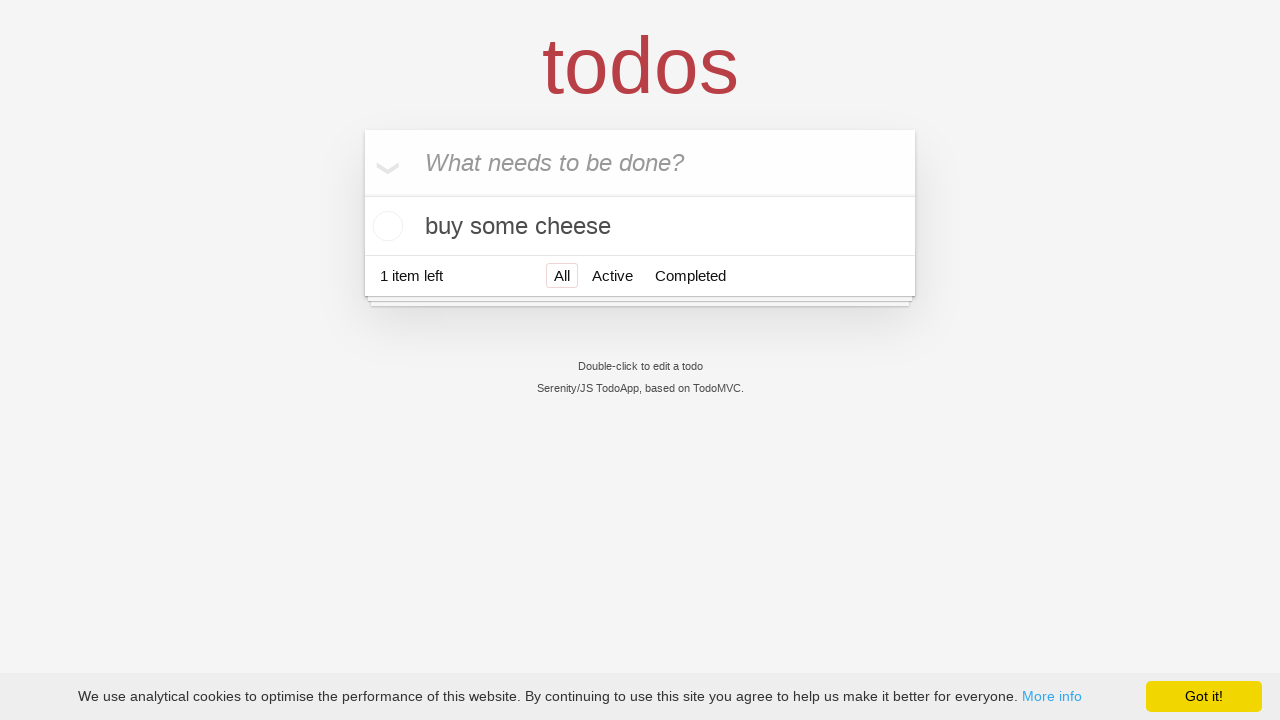

First todo item appeared in the list
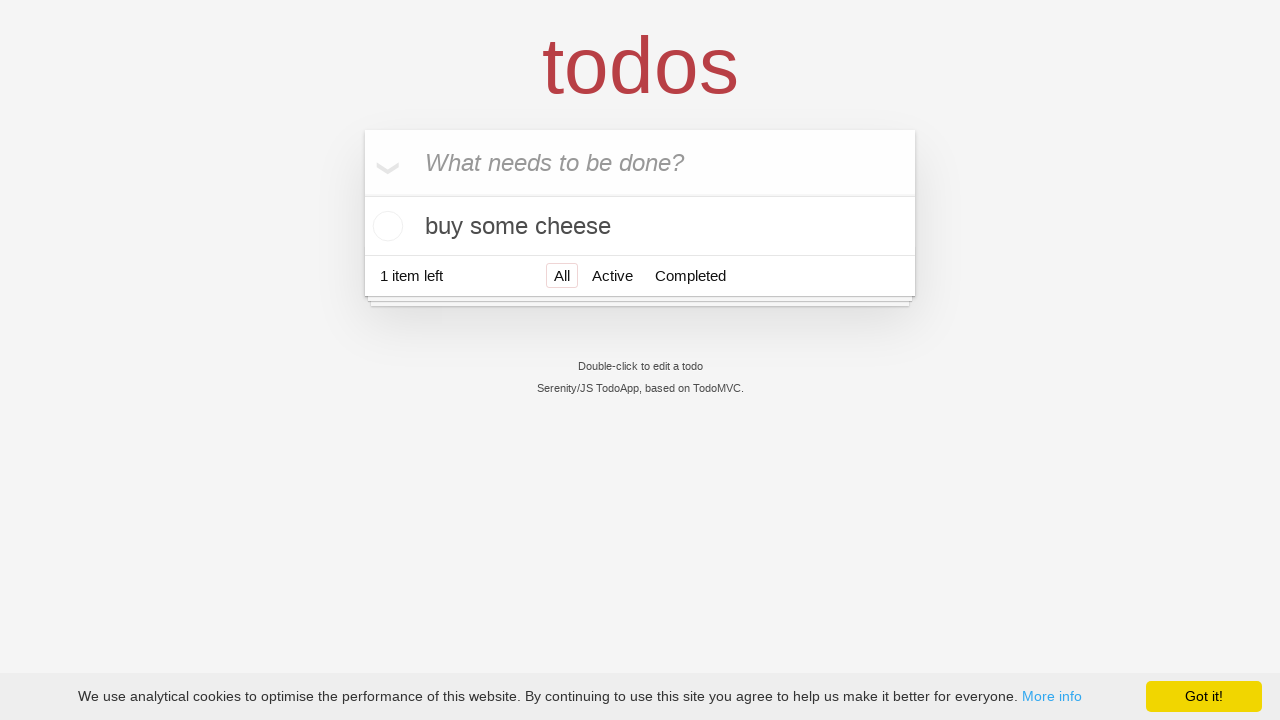

Filled new todo input with 'feed the cat' on .new-todo
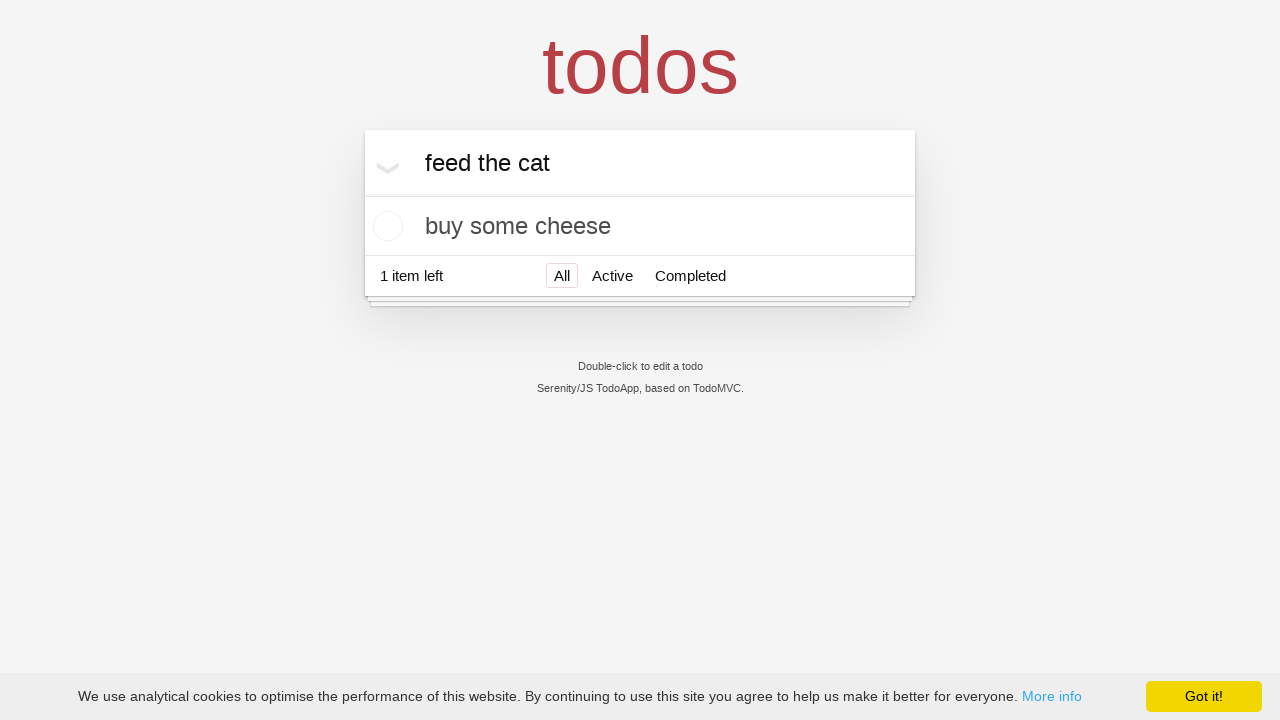

Pressed Enter to create second todo item on .new-todo
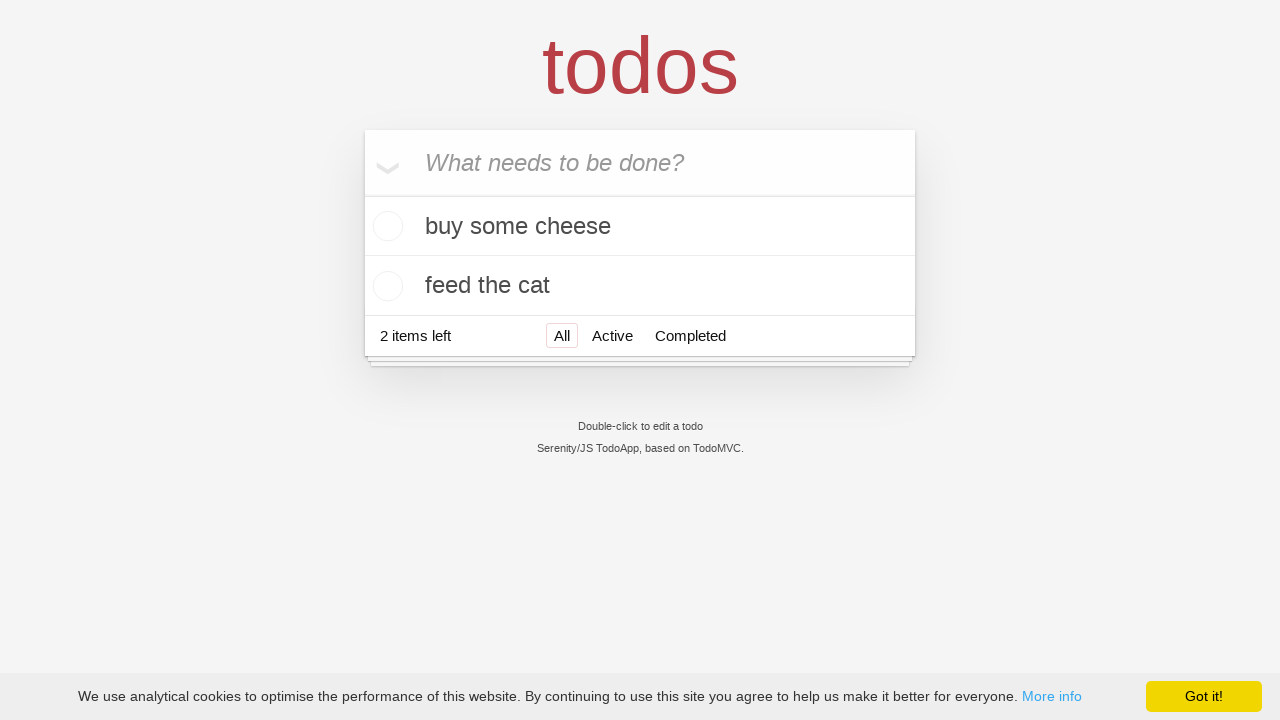

Second todo item appeared in the list, both items now visible
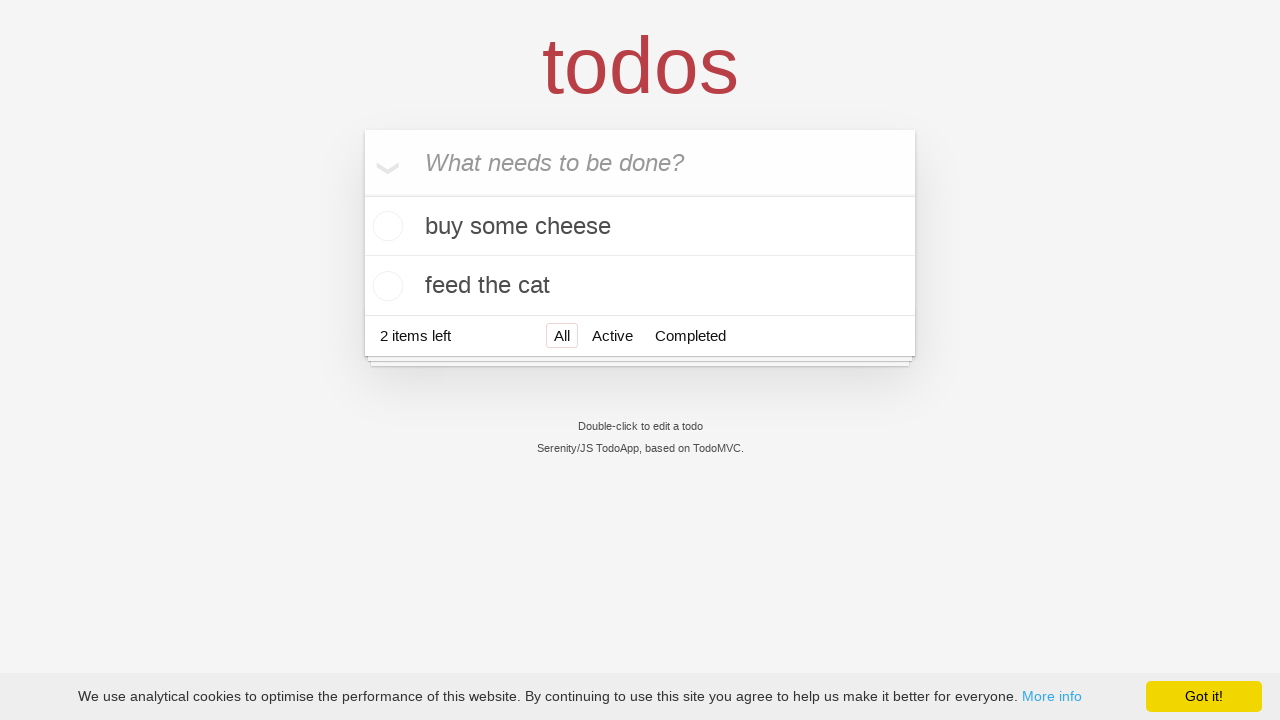

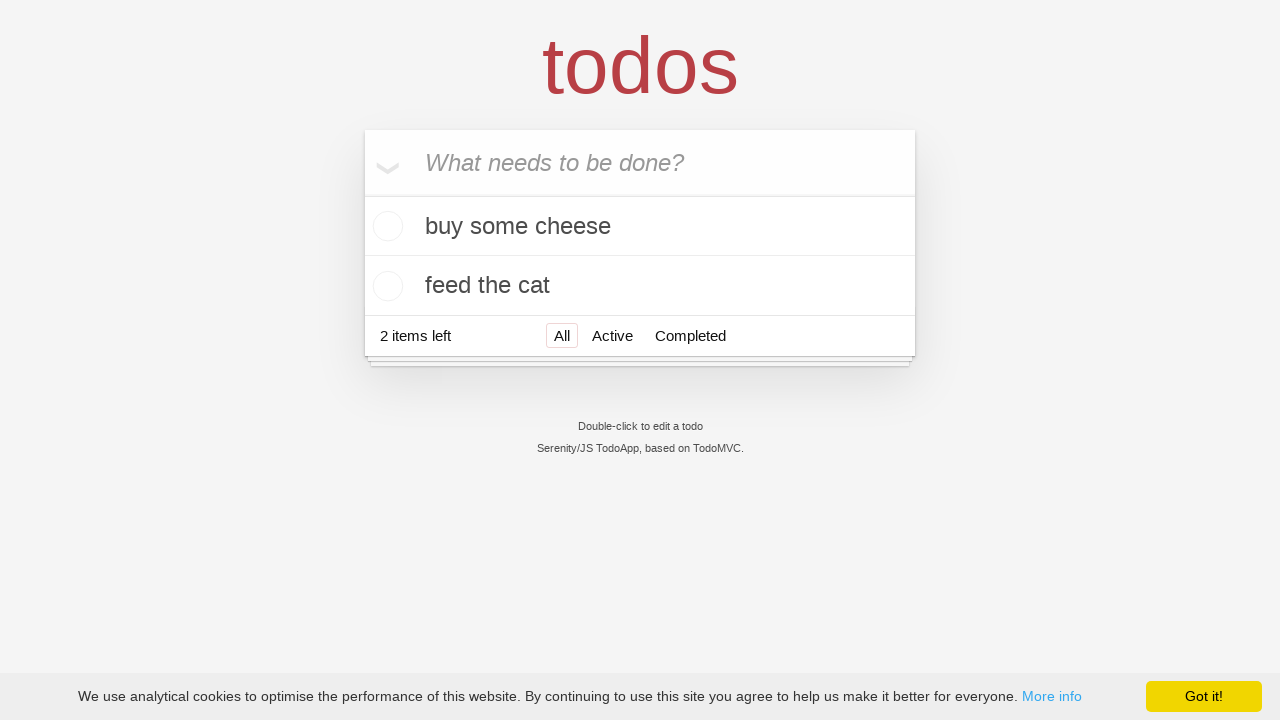